Tests page load performance by navigating to multiple pages including homepage, login, and tool pages

Starting URL: https://gastrotools-mac-ready.vercel.app

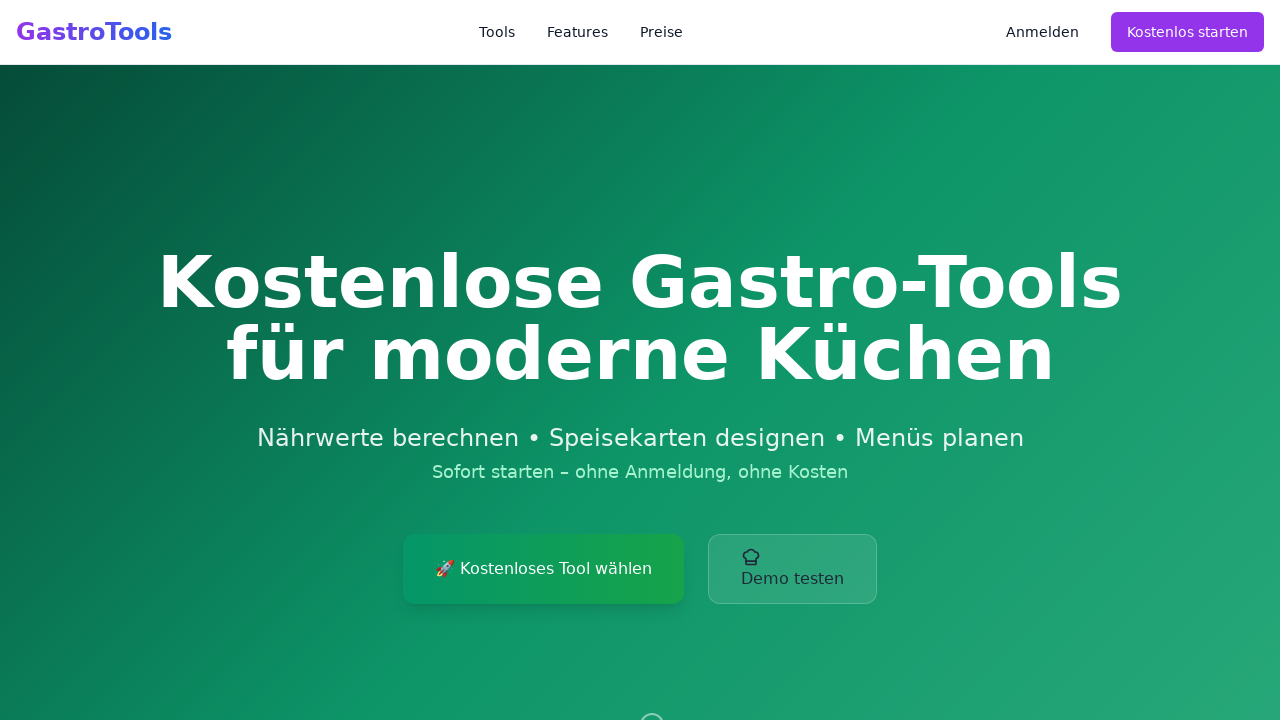

Homepage loaded and DOM content ready
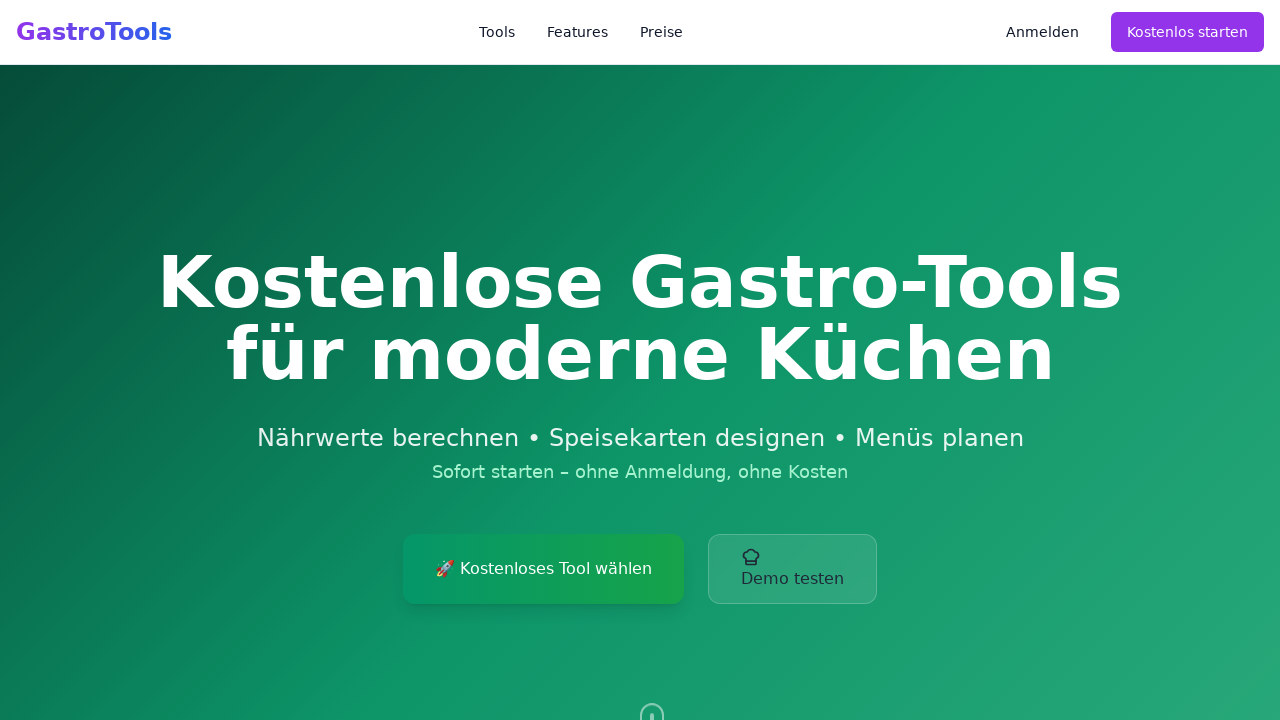

Navigated to login page
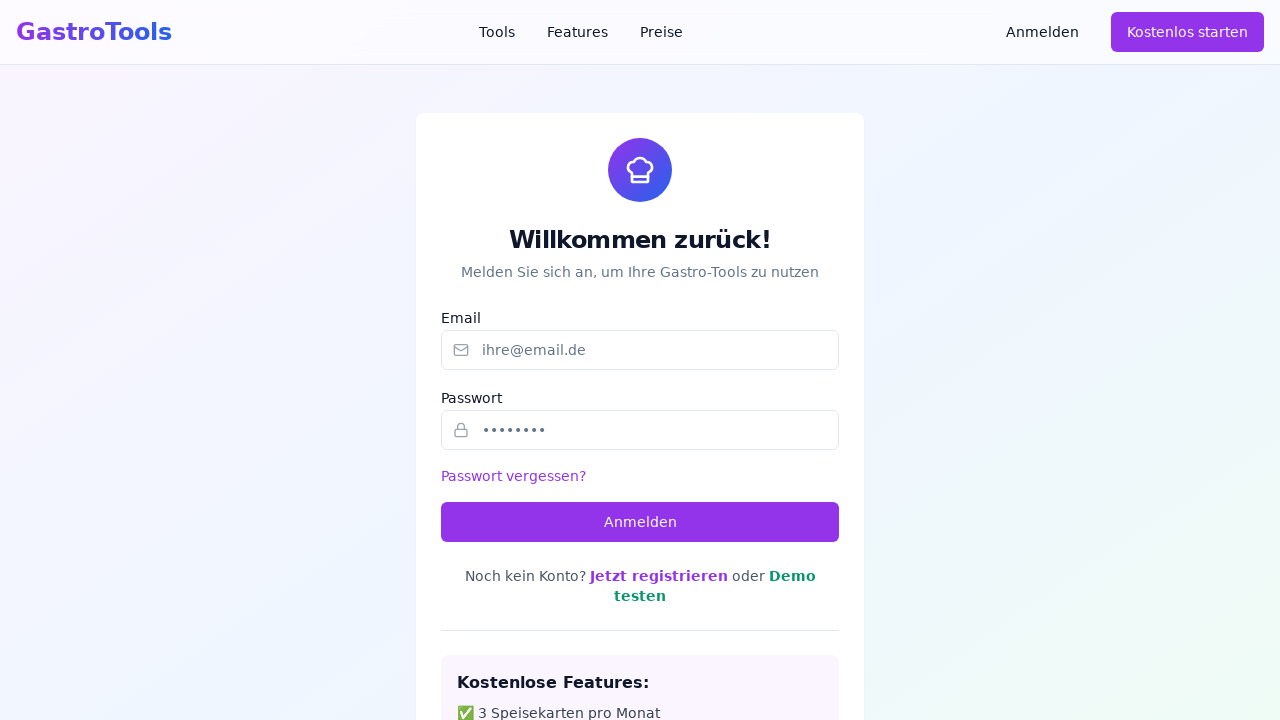

Login page DOM content loaded
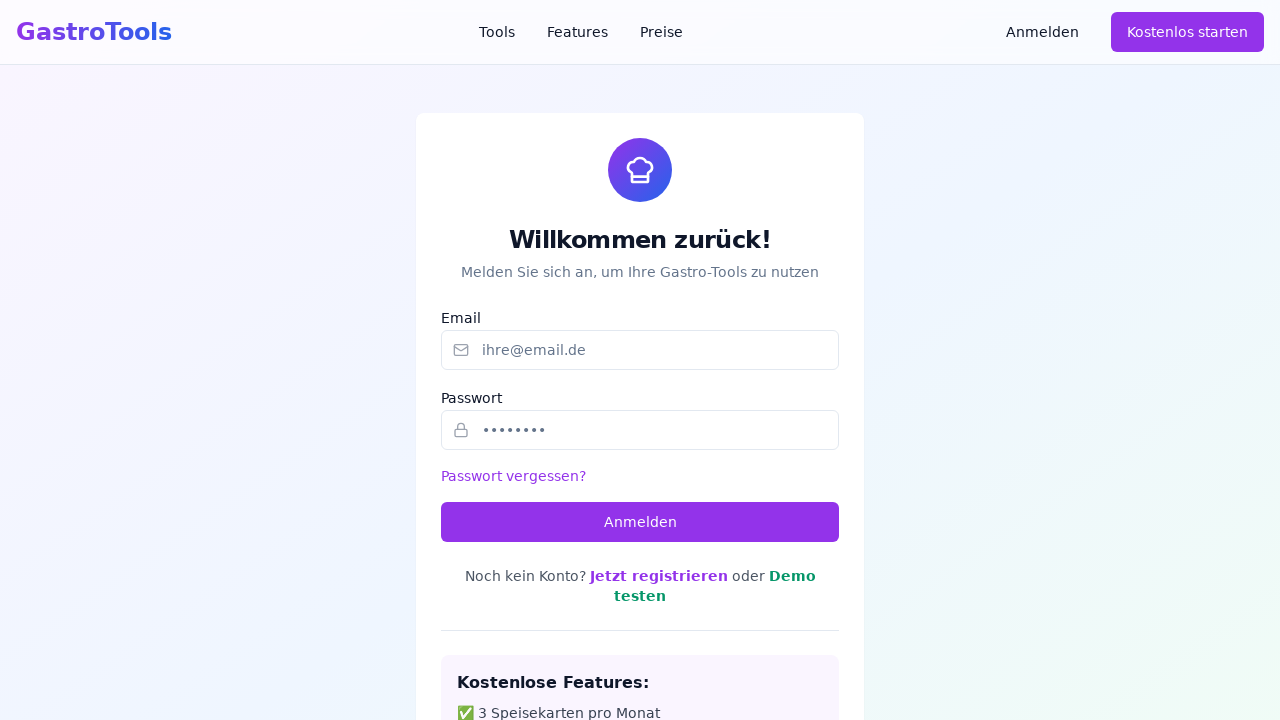

Navigated to nutrition calculator page
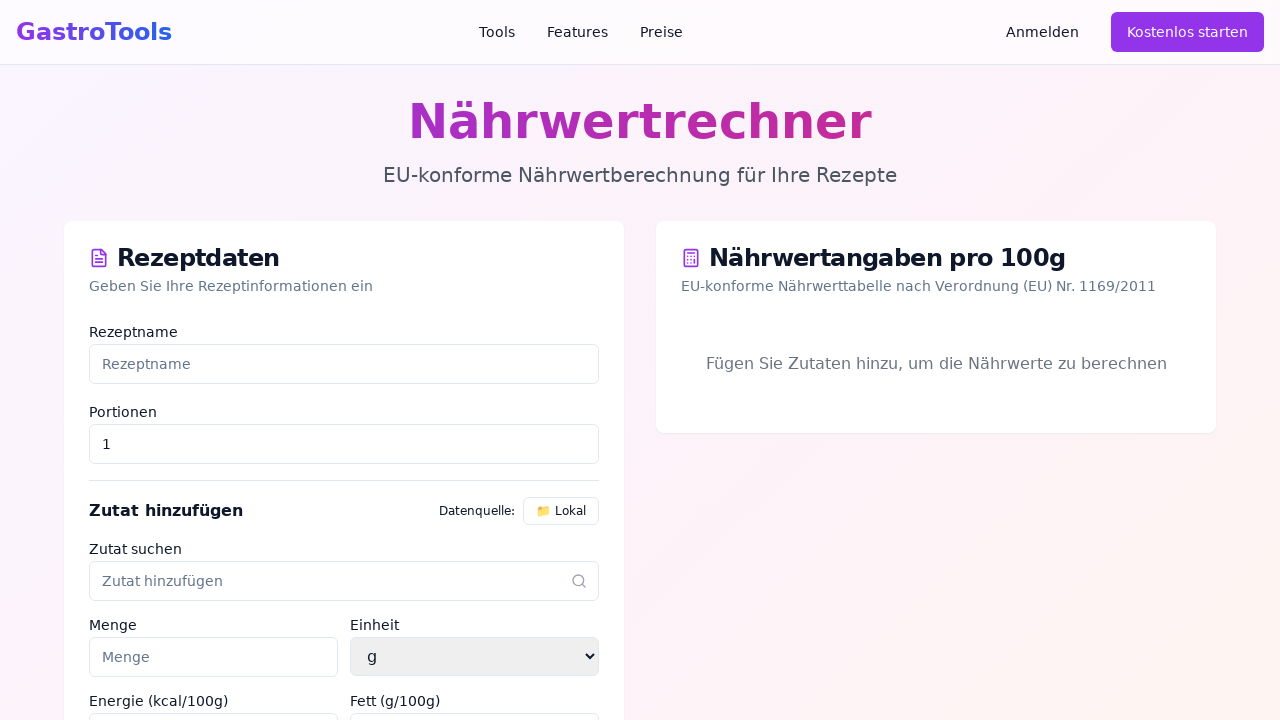

Nutrition calculator page DOM content loaded
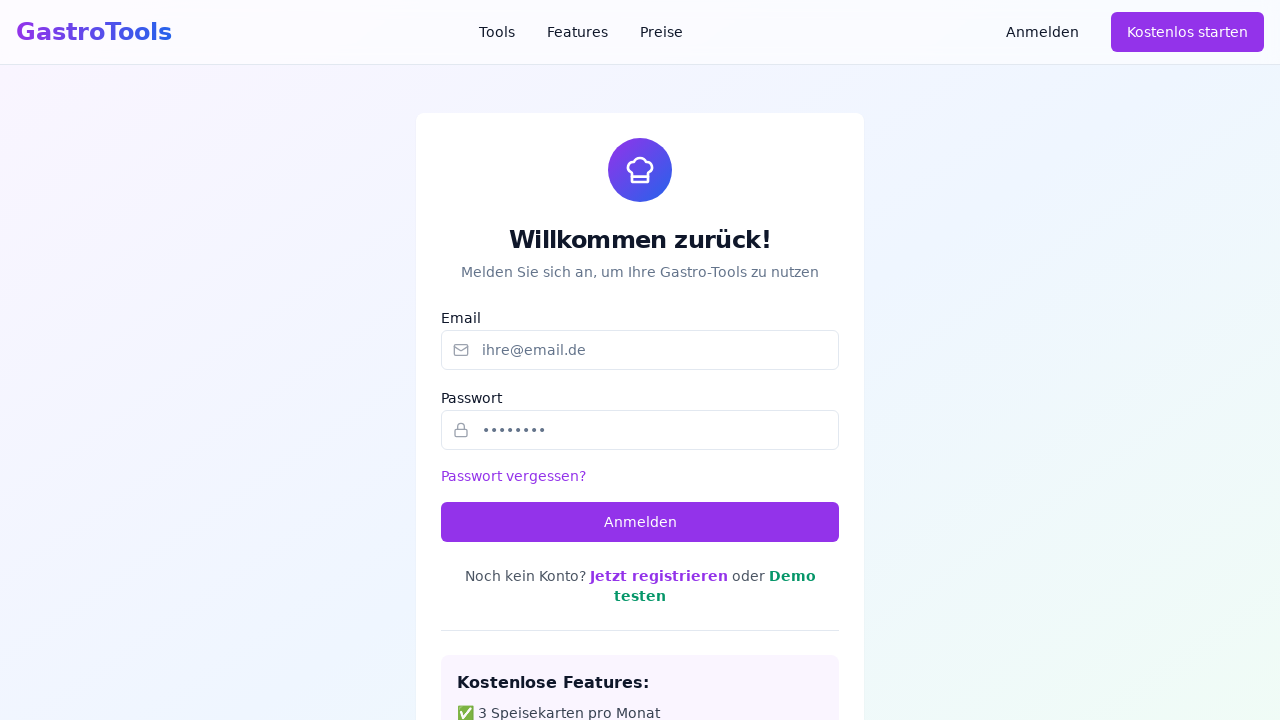

Navigated to cost control page
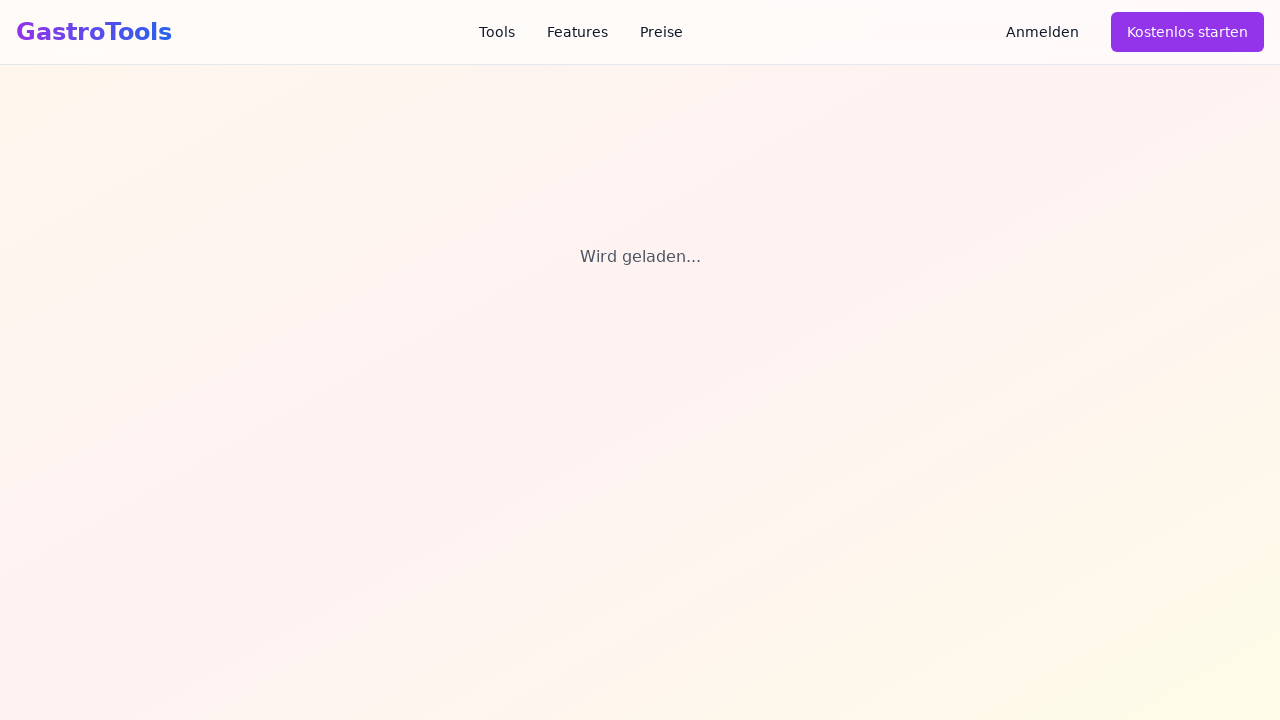

Cost control page DOM content loaded
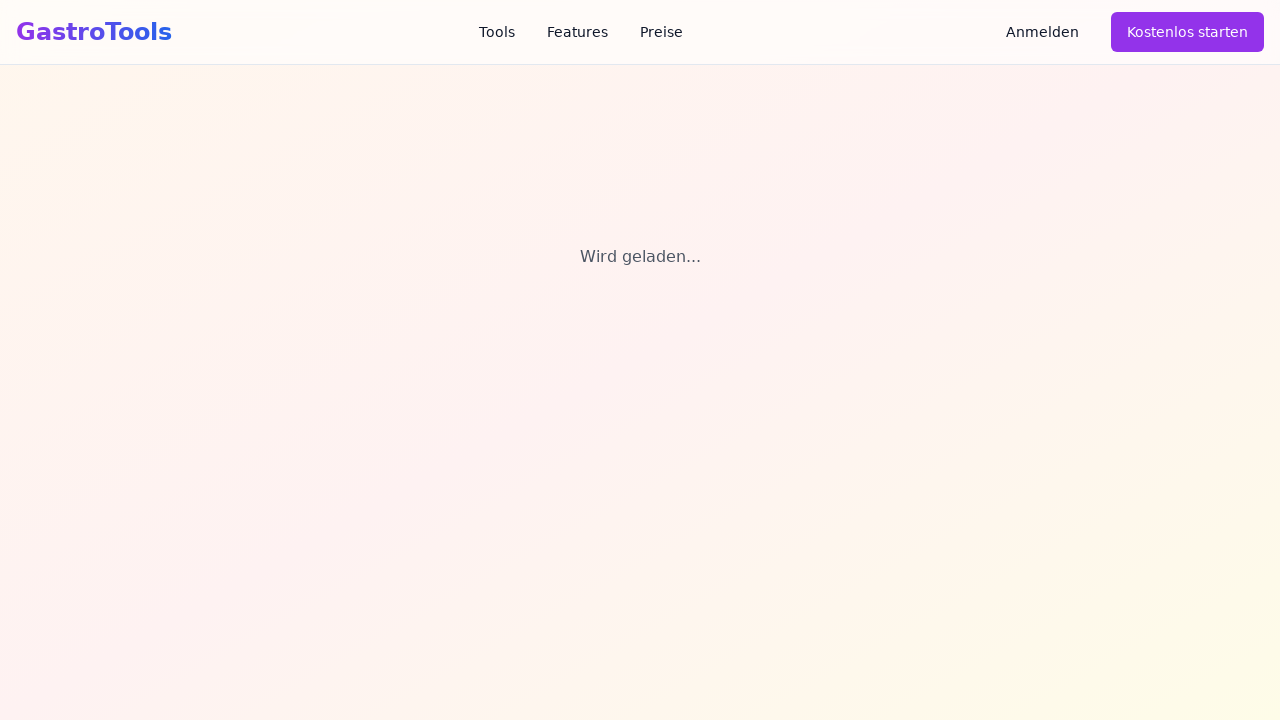

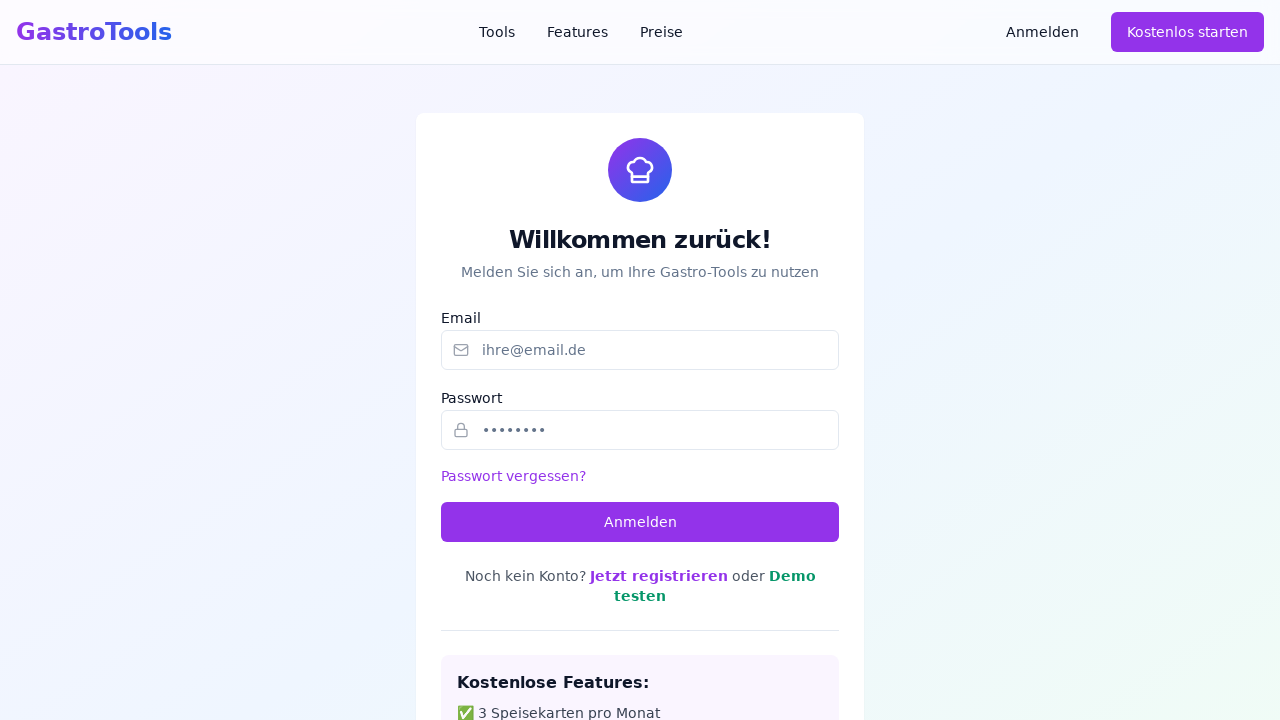